Tests browser navigation commands by navigating to a page, going back, going forward, and refreshing the page.

Starting URL: https://rahulshettyacademy.com/AutomationPractice/

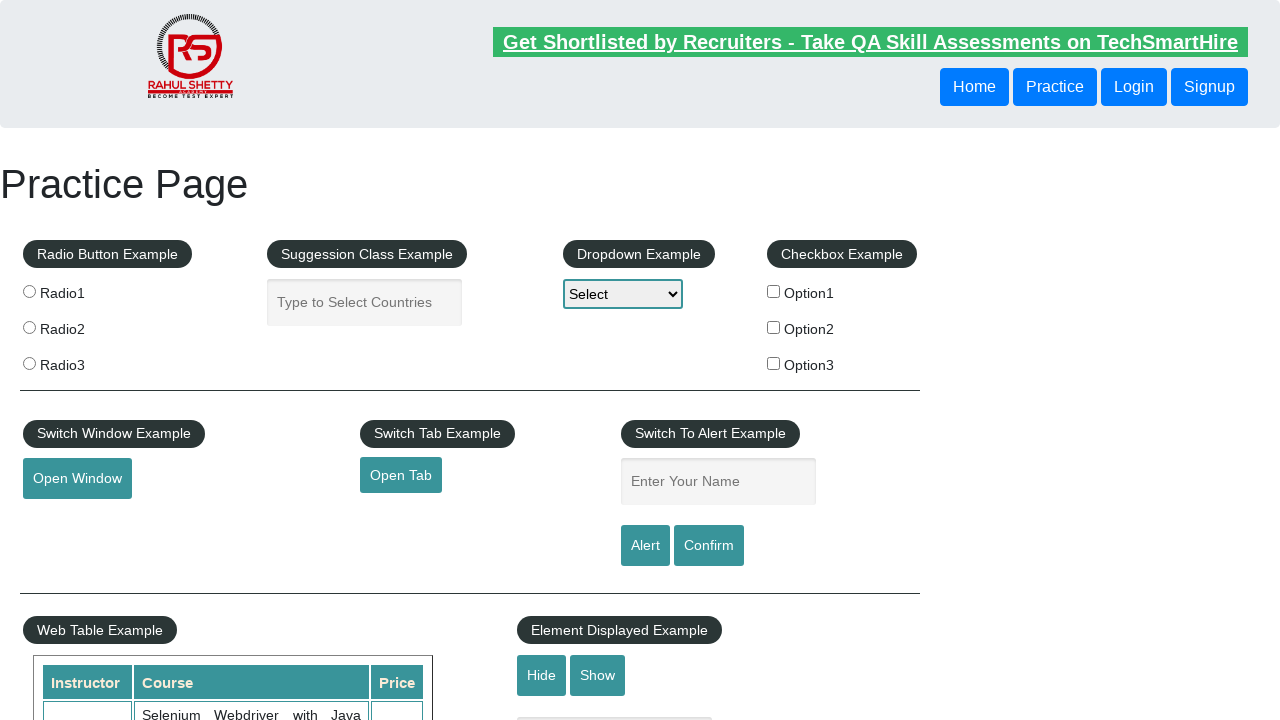

Set viewport size to 1920x1080
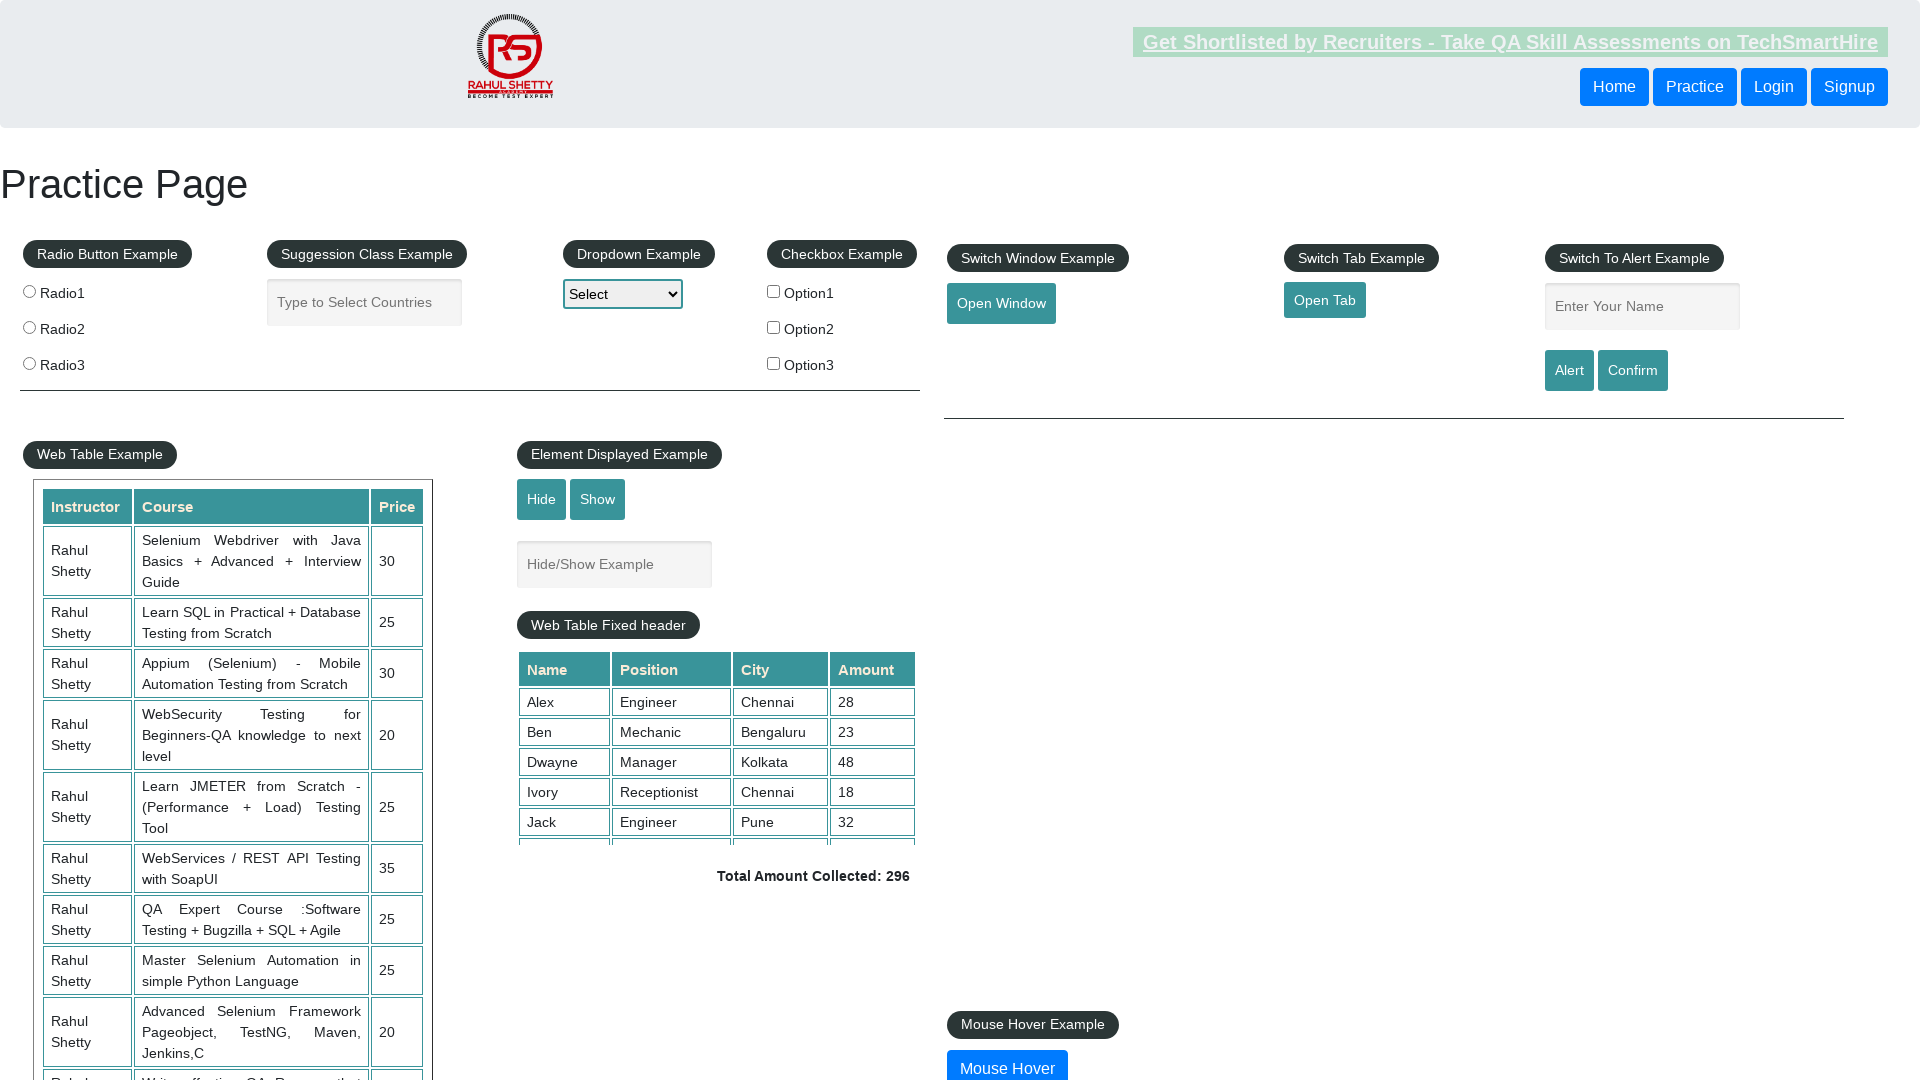

Navigated back to previous page
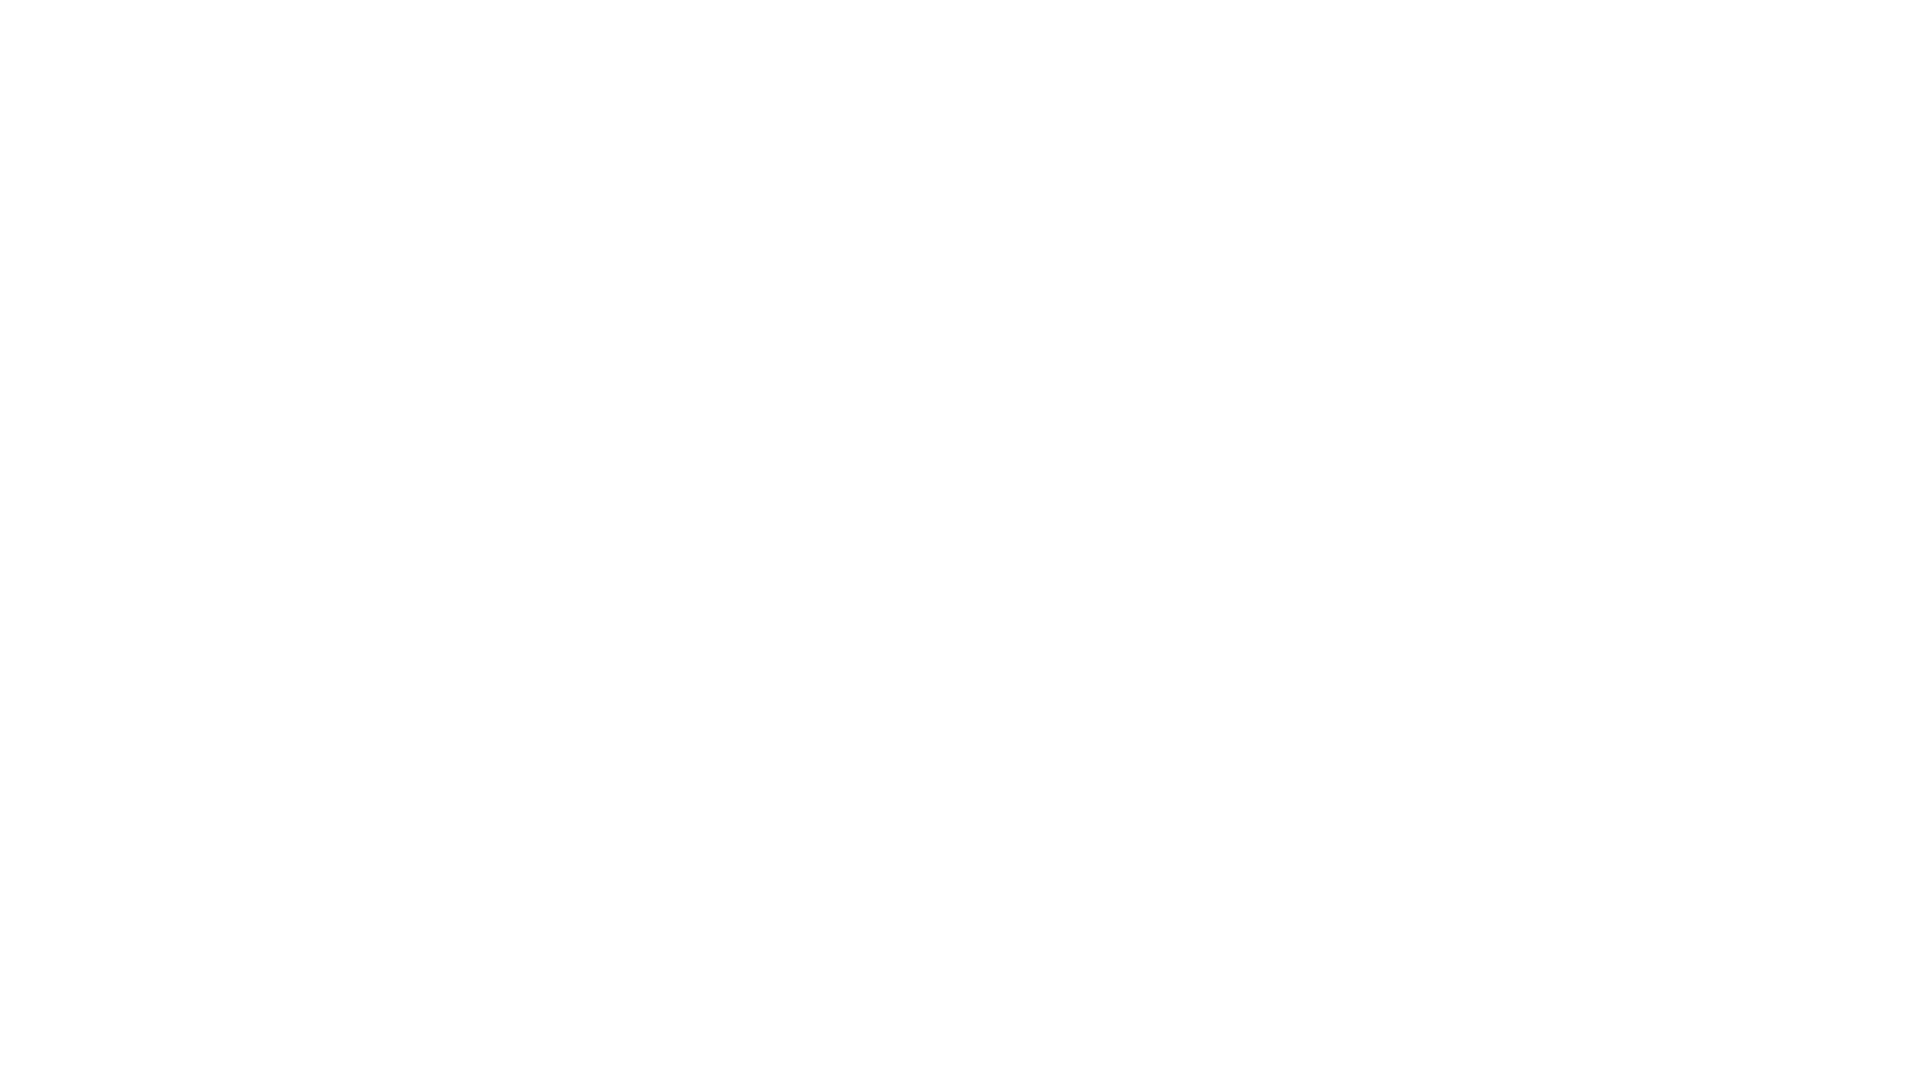

Waited 2 seconds for navigation to complete
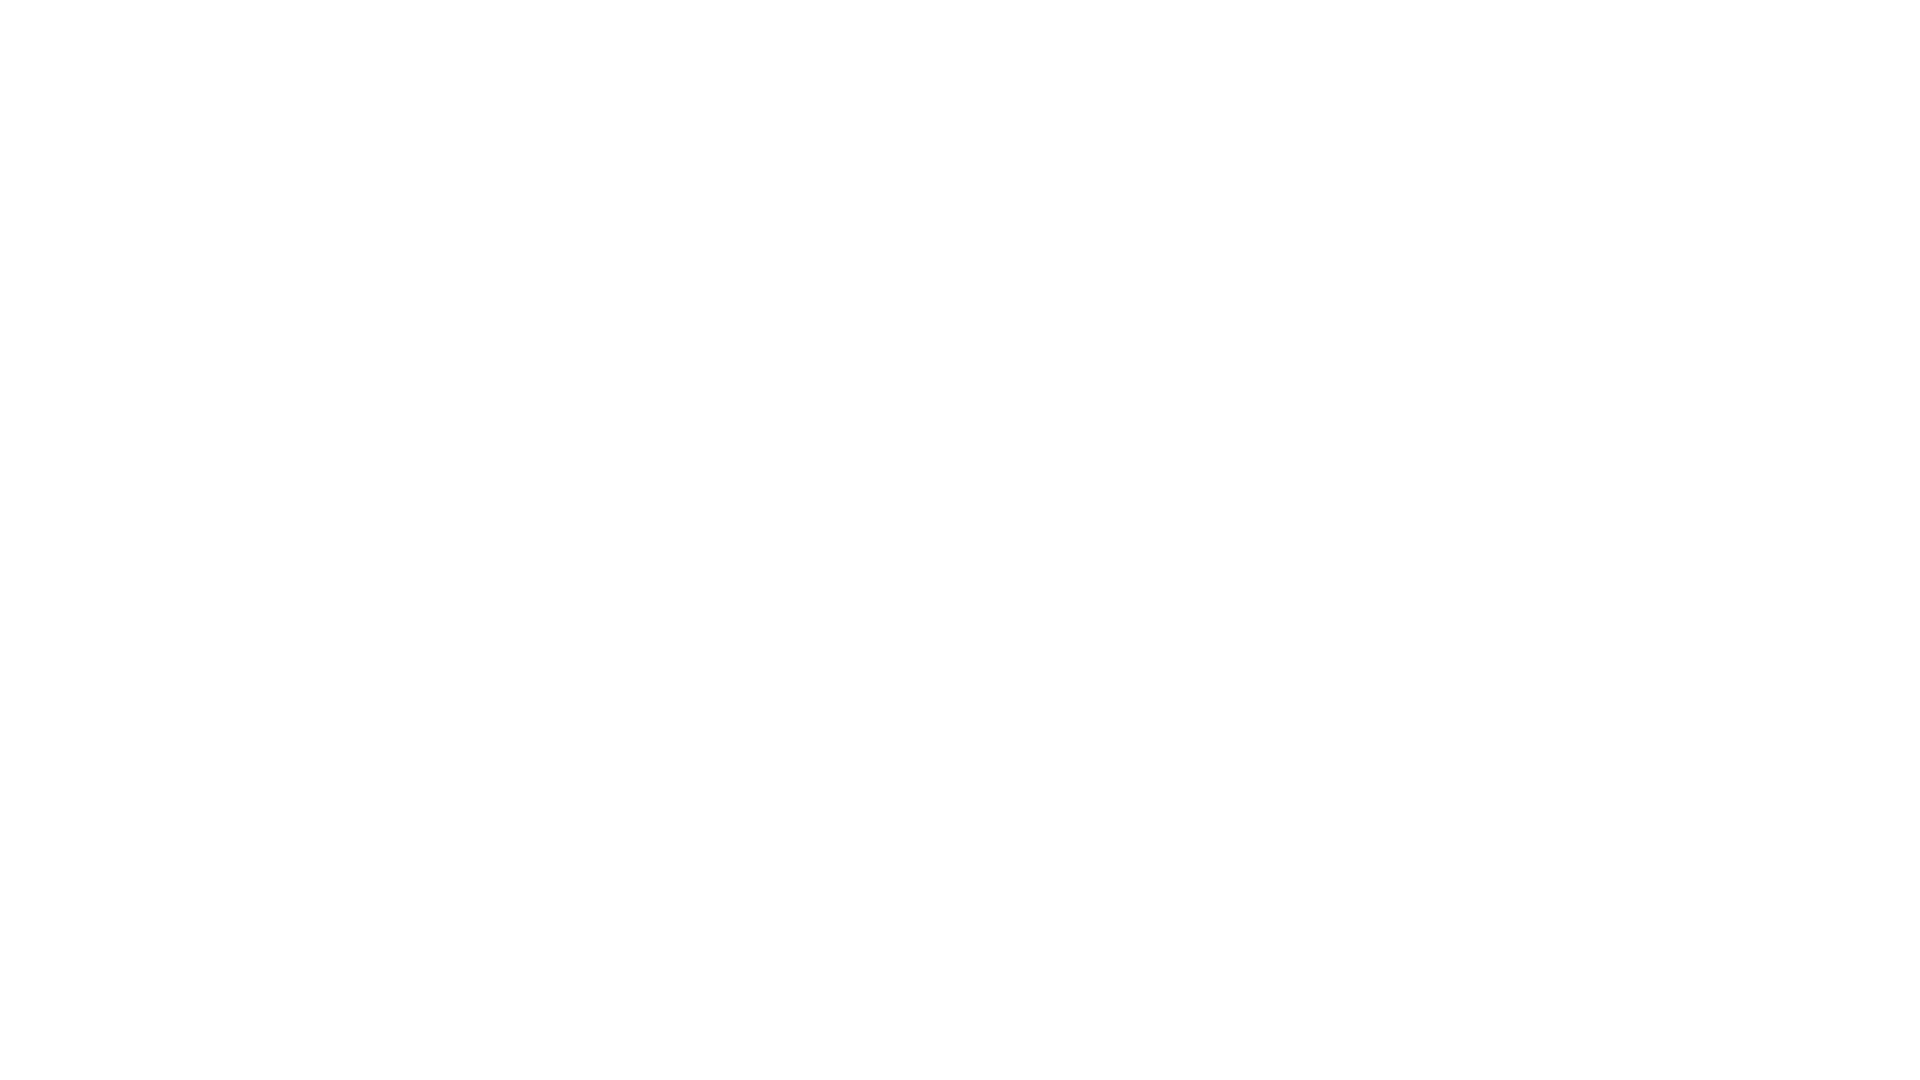

Navigated forward to next page
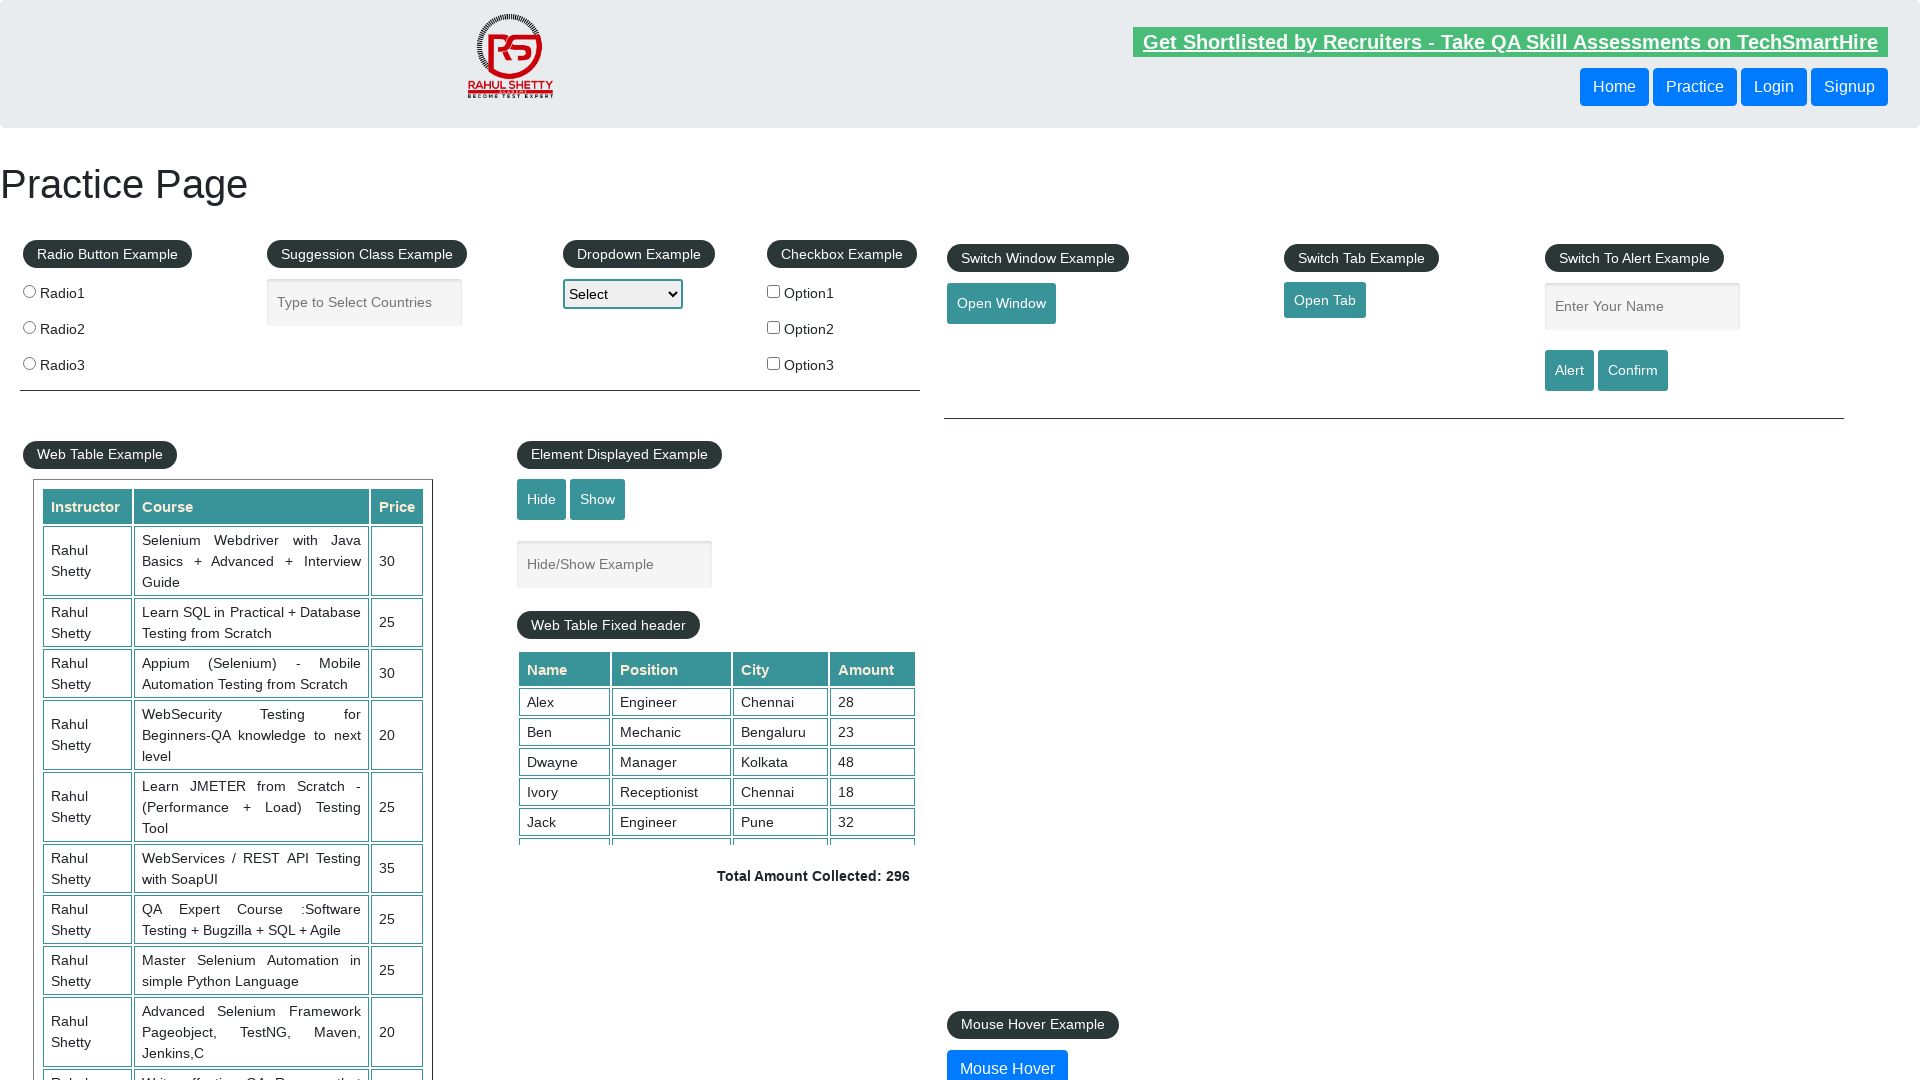

Waited 2 seconds for navigation to complete
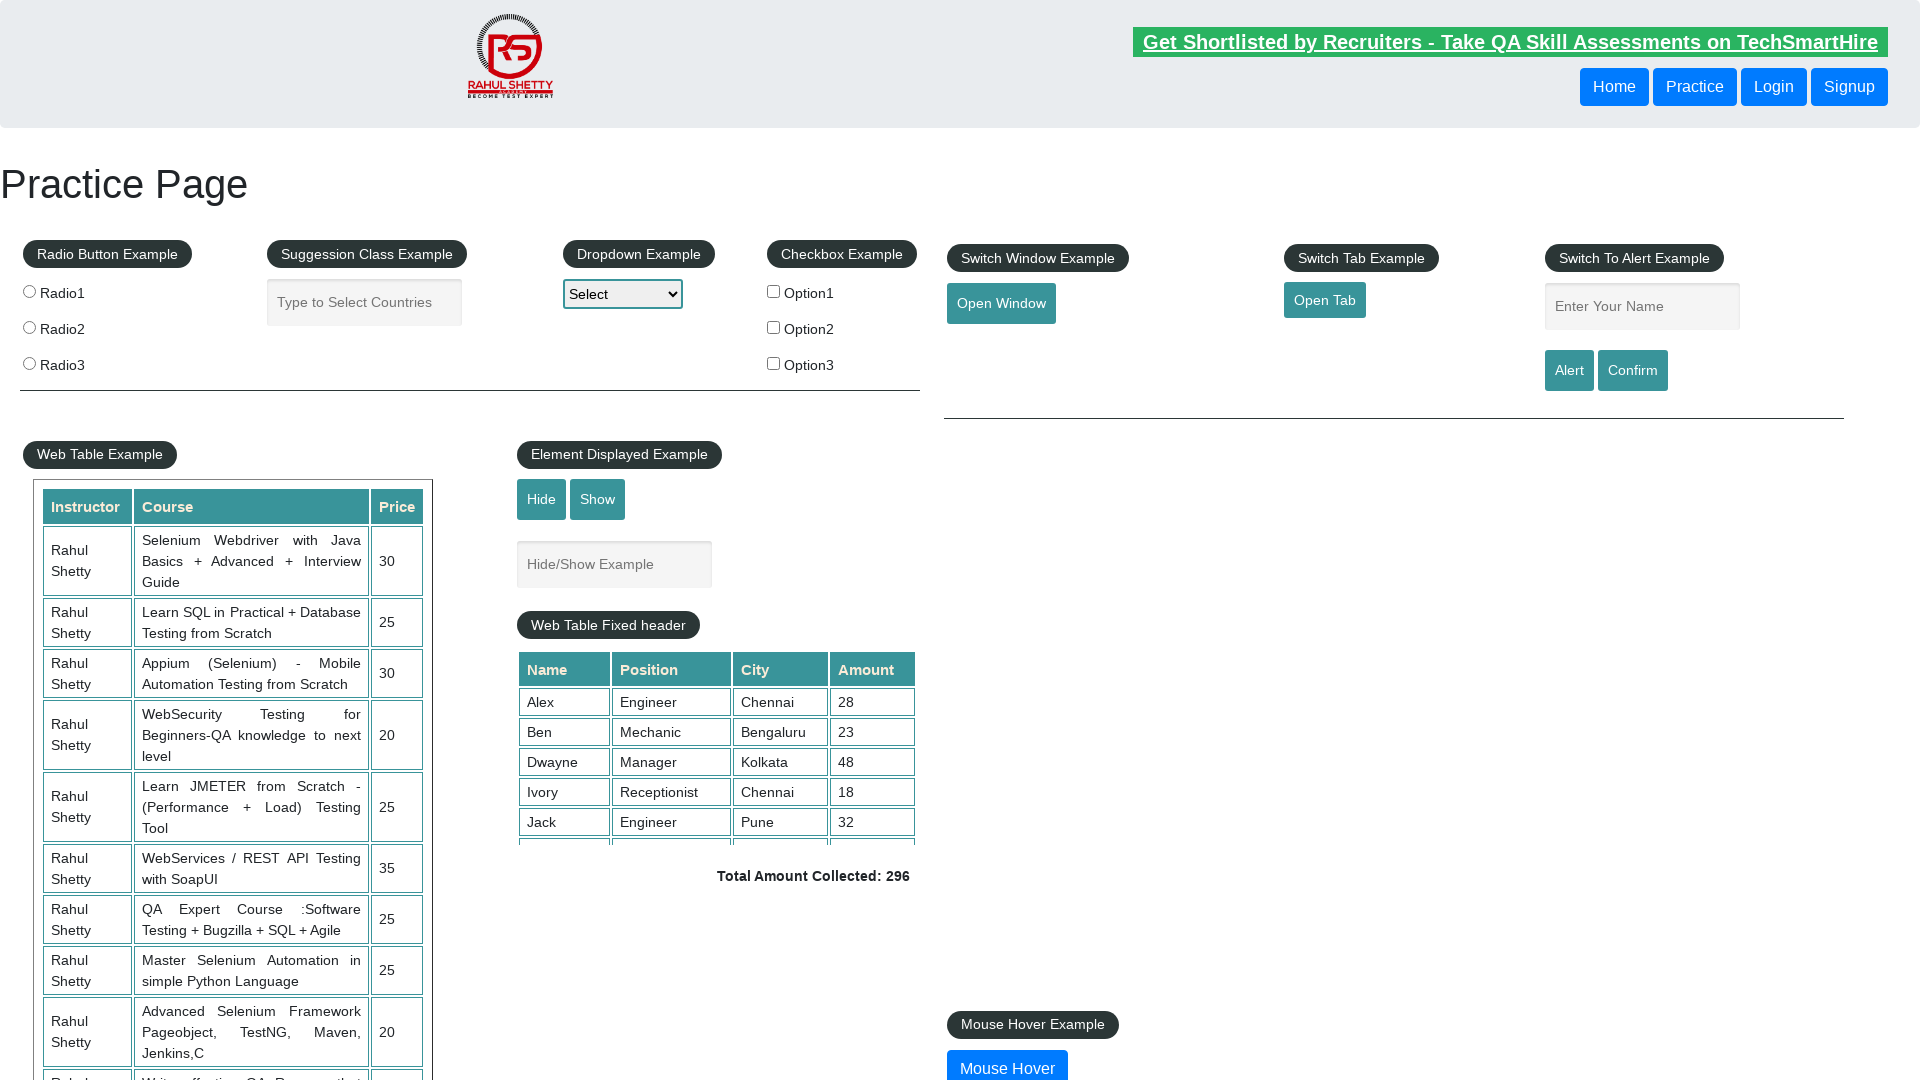

Refreshed the current page
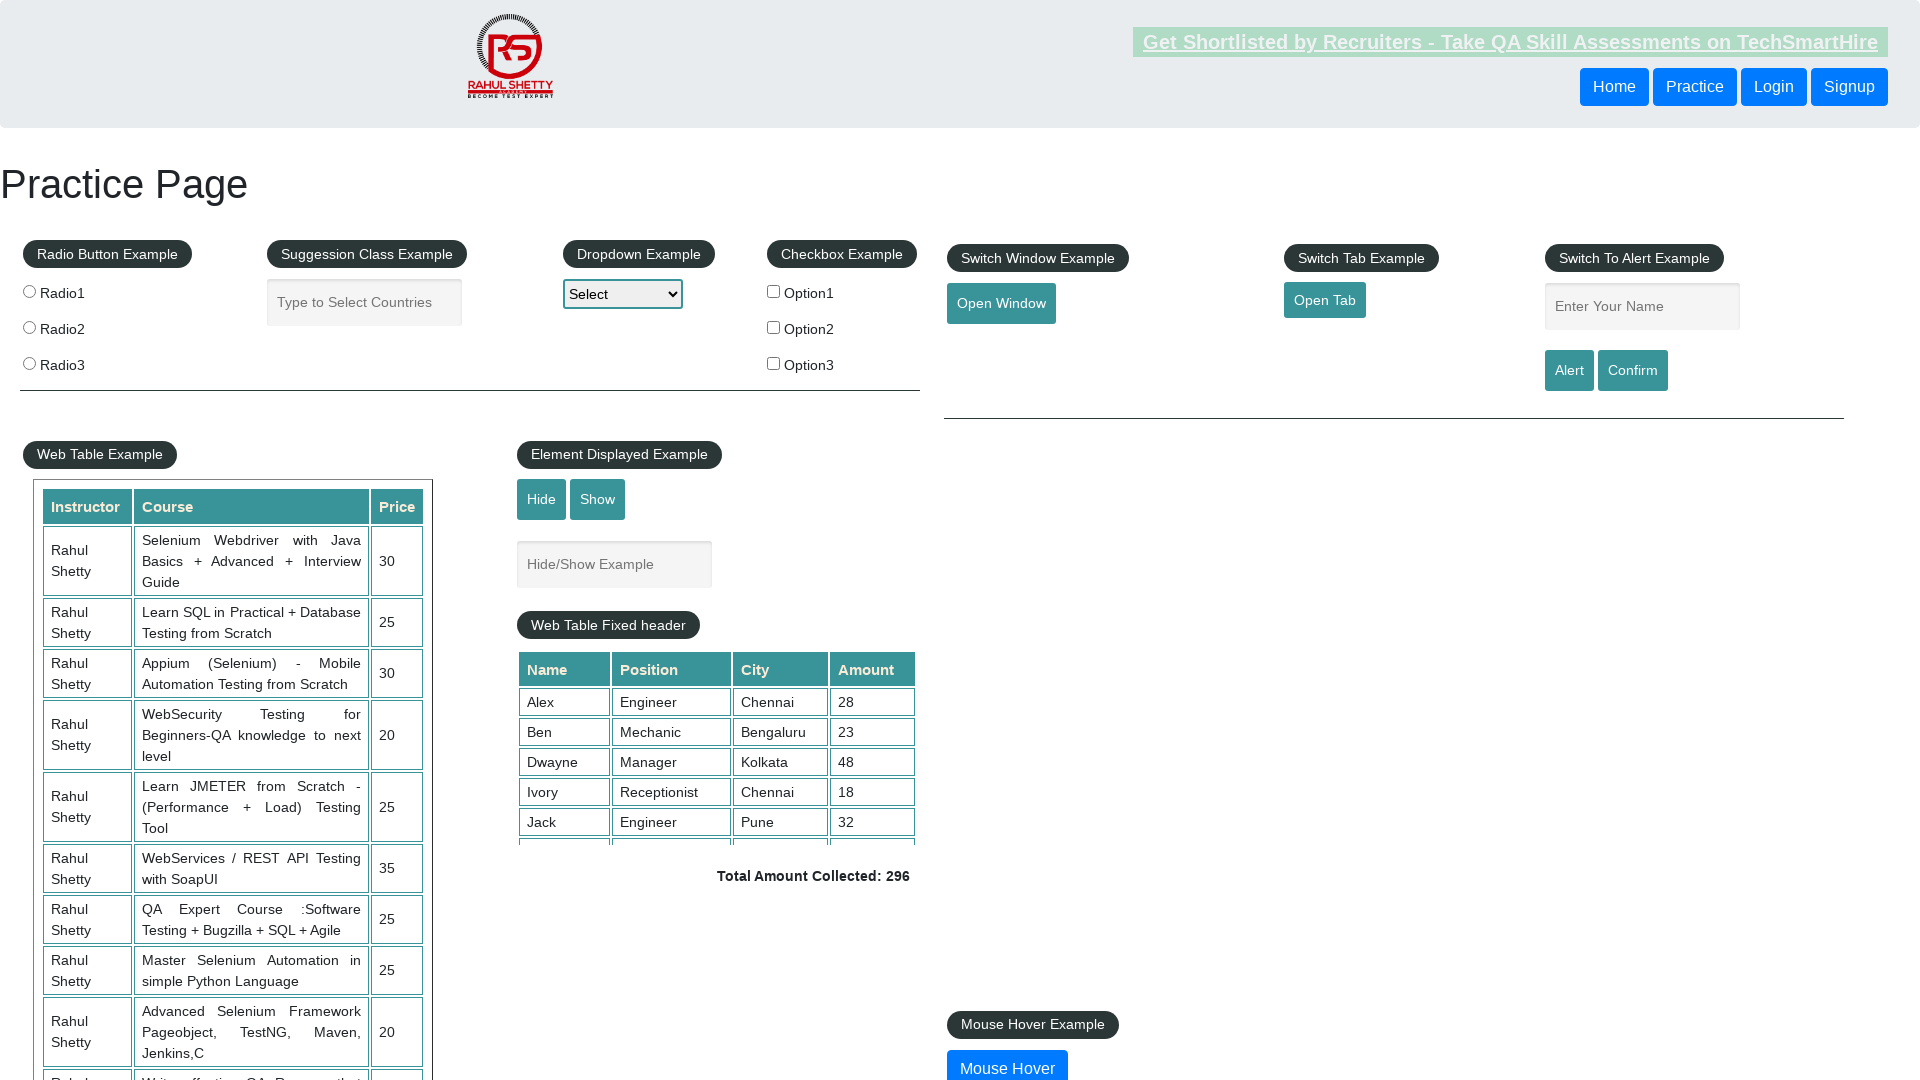

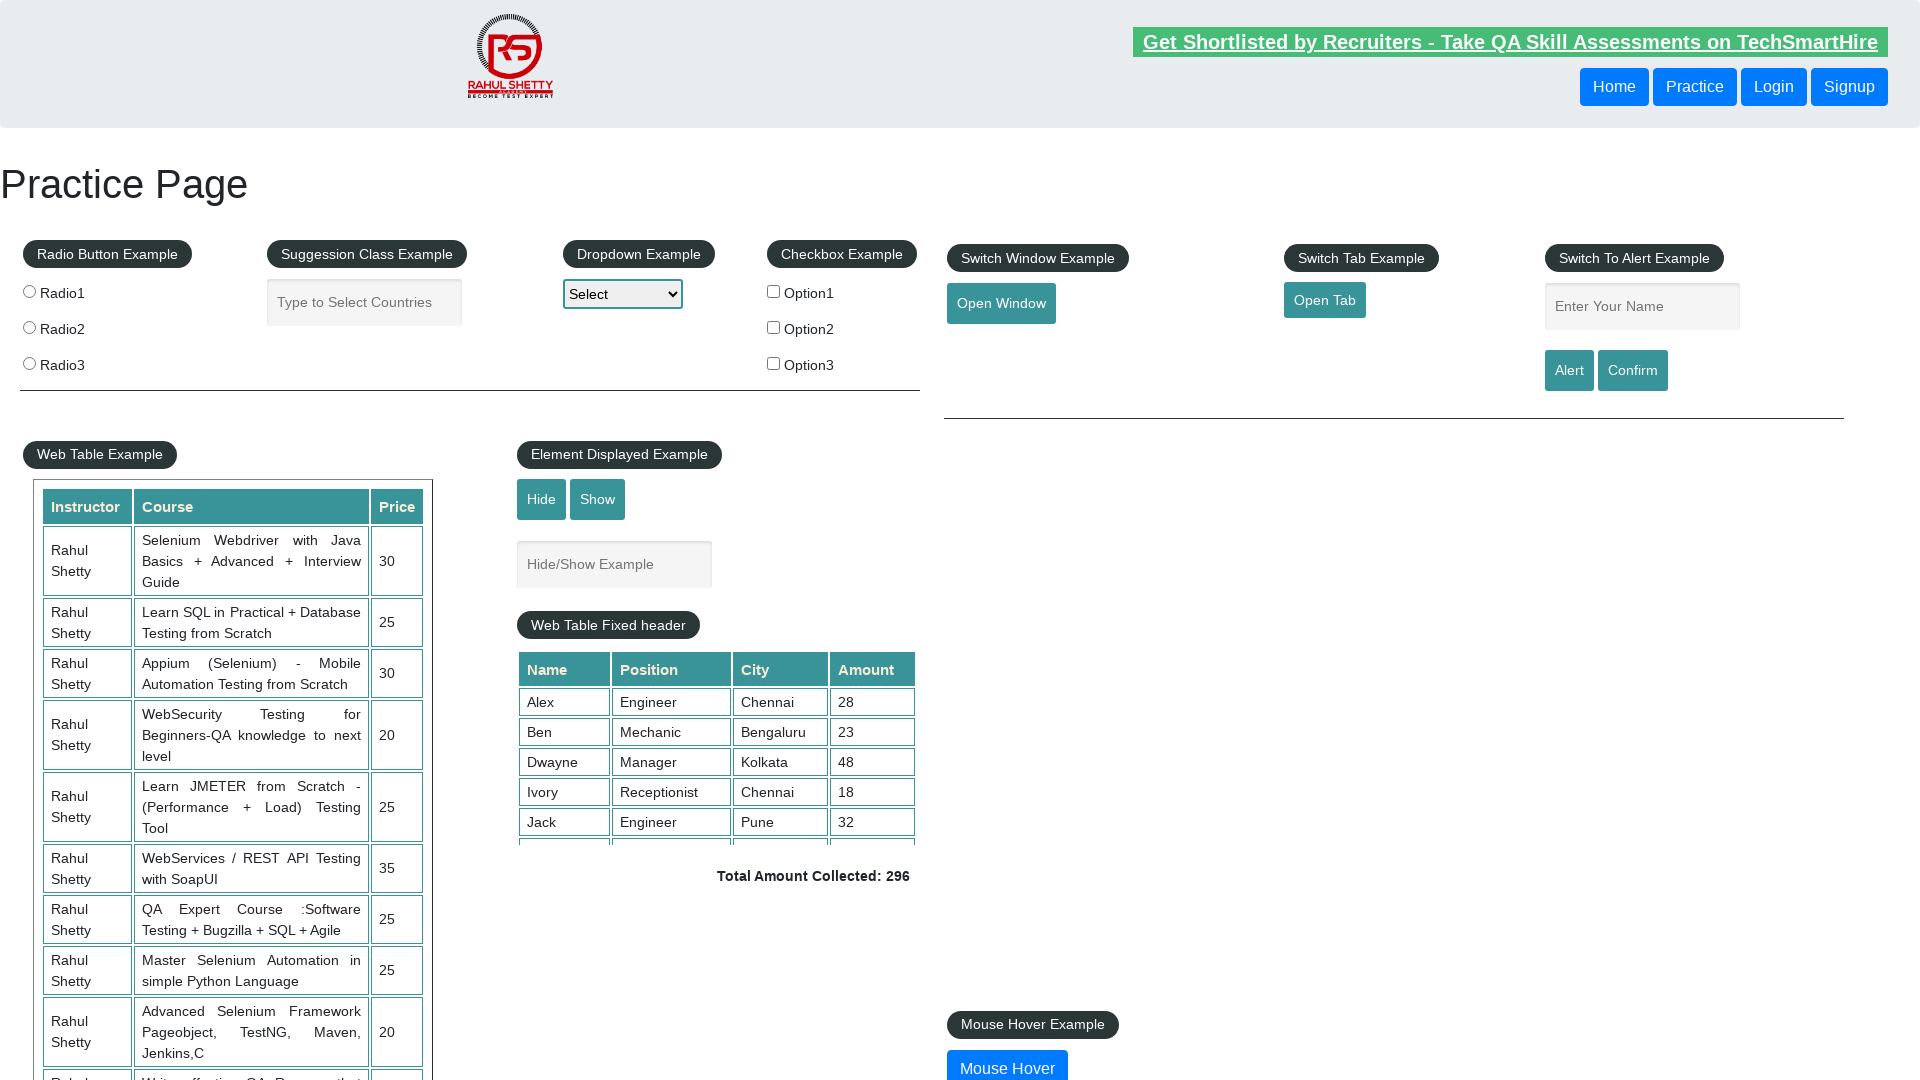